Tests window handling by clicking a link that opens a new window, switching to it, and reading text from the new window

Starting URL: https://rahulshettyacademy.com/loginpagePractise/

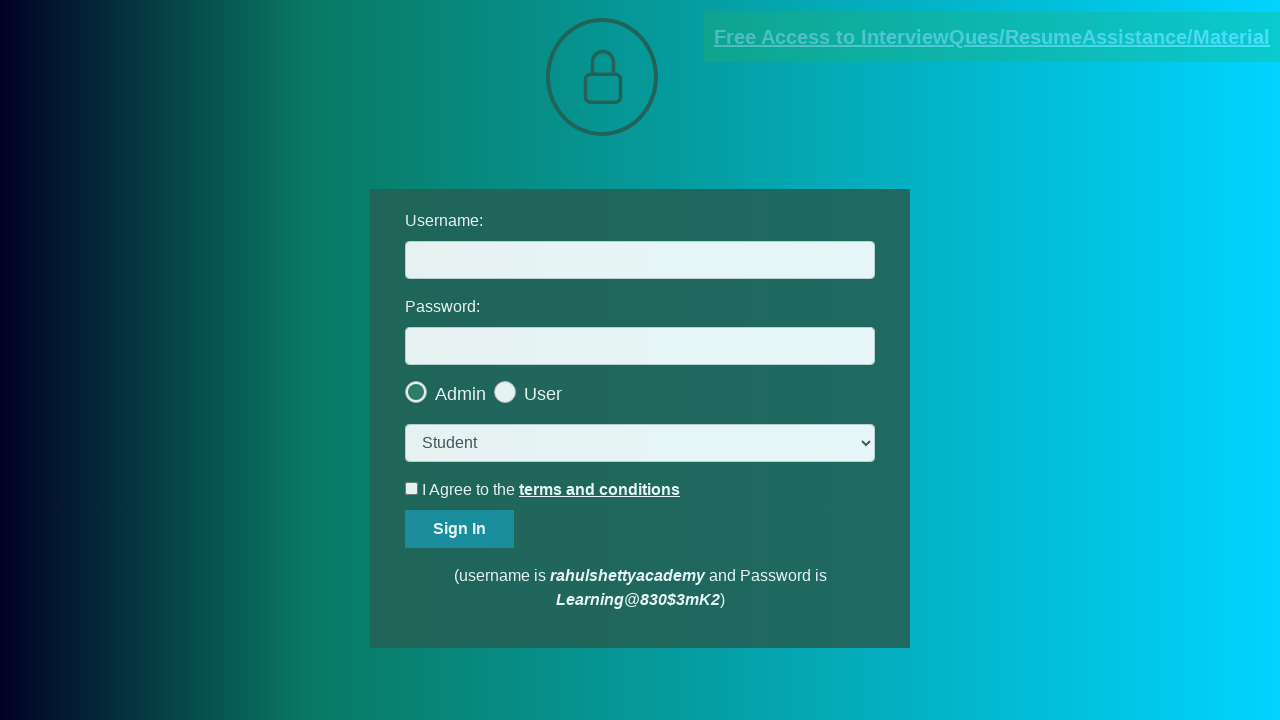

Clicked blinking text link to open new window at (992, 37) on .blinkingText
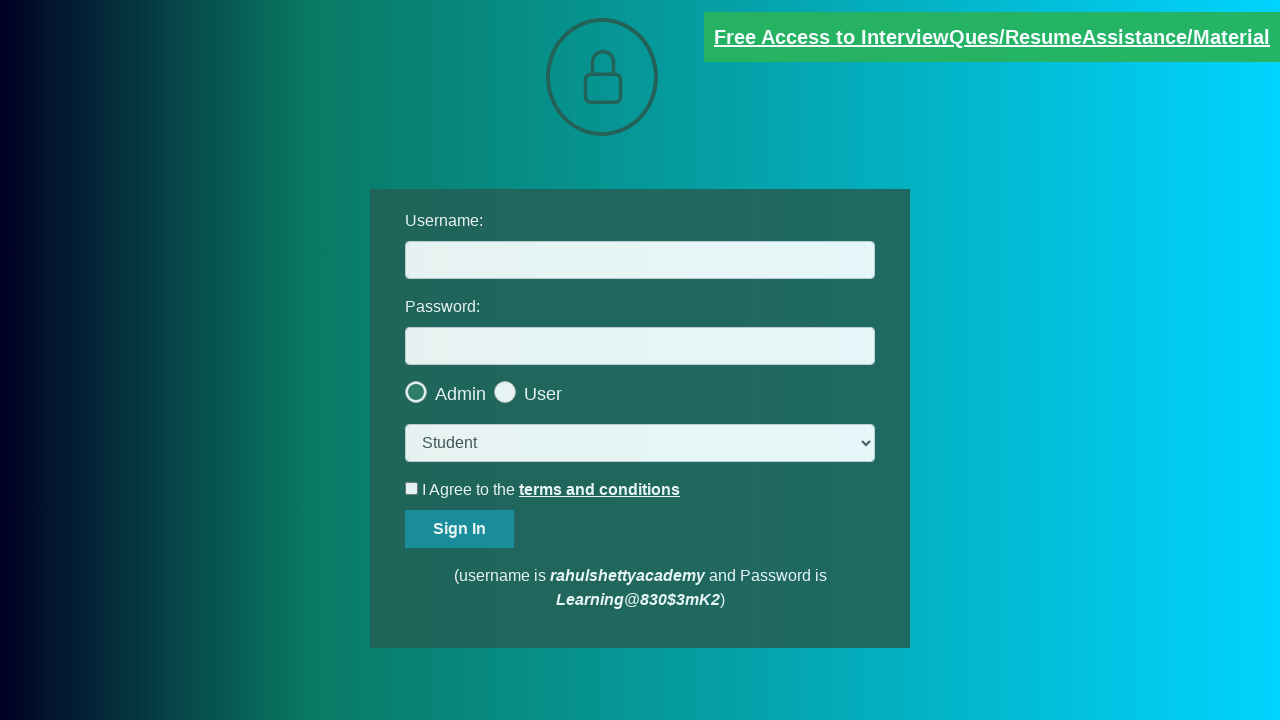

Captured new window/page
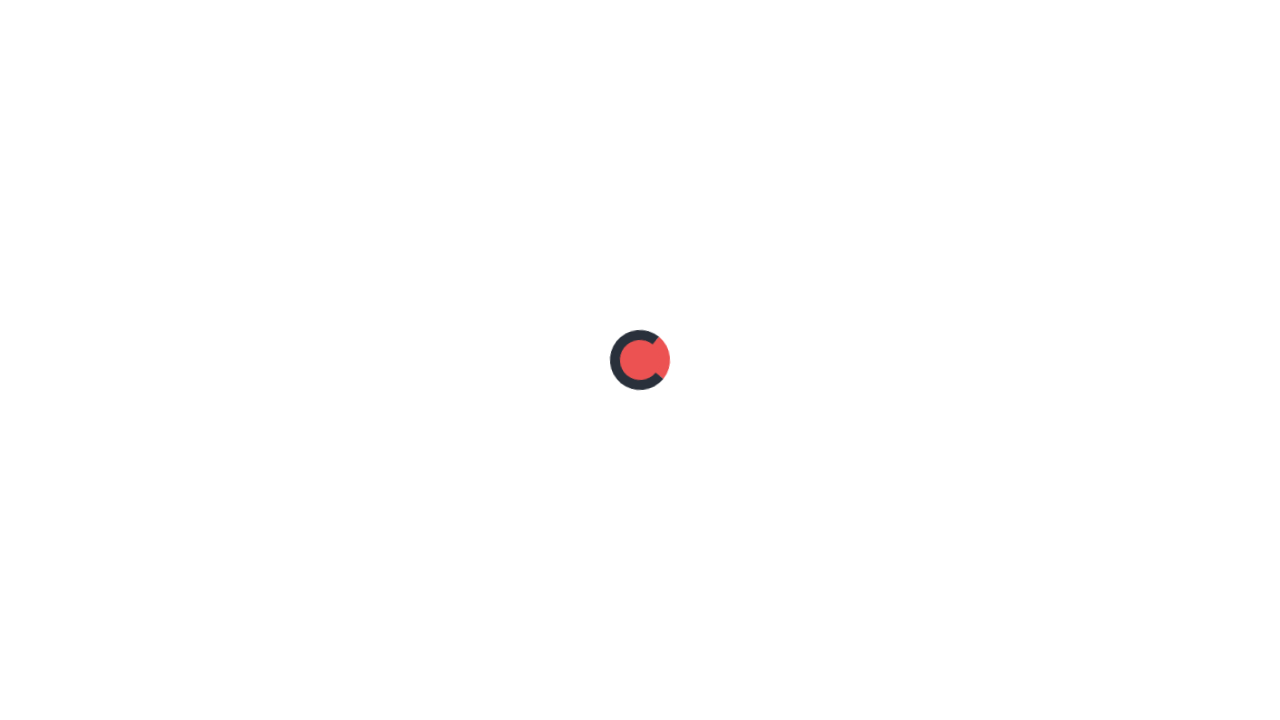

Read text from new window: Please email us at mentor@rahulshettyacademy.com with below template to receive response 
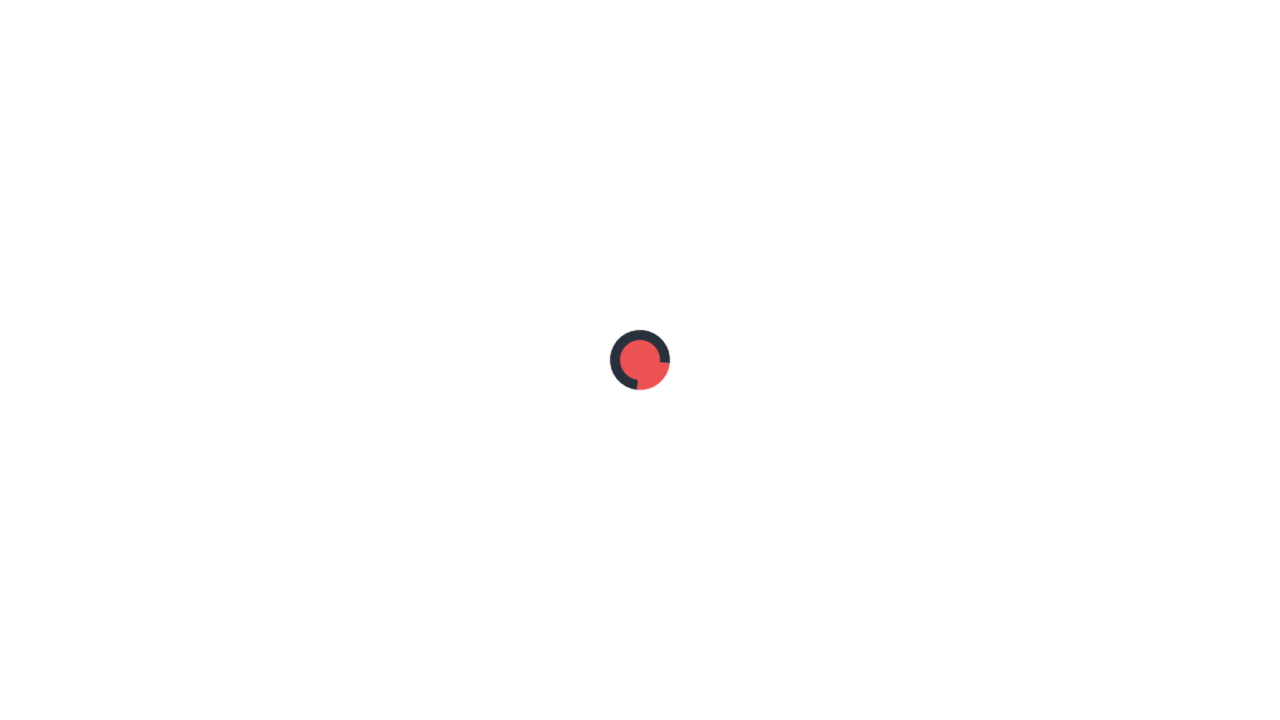

Printed extracted text: Please email us at mentor@rahulshettyacademy.com with below template to receive response 
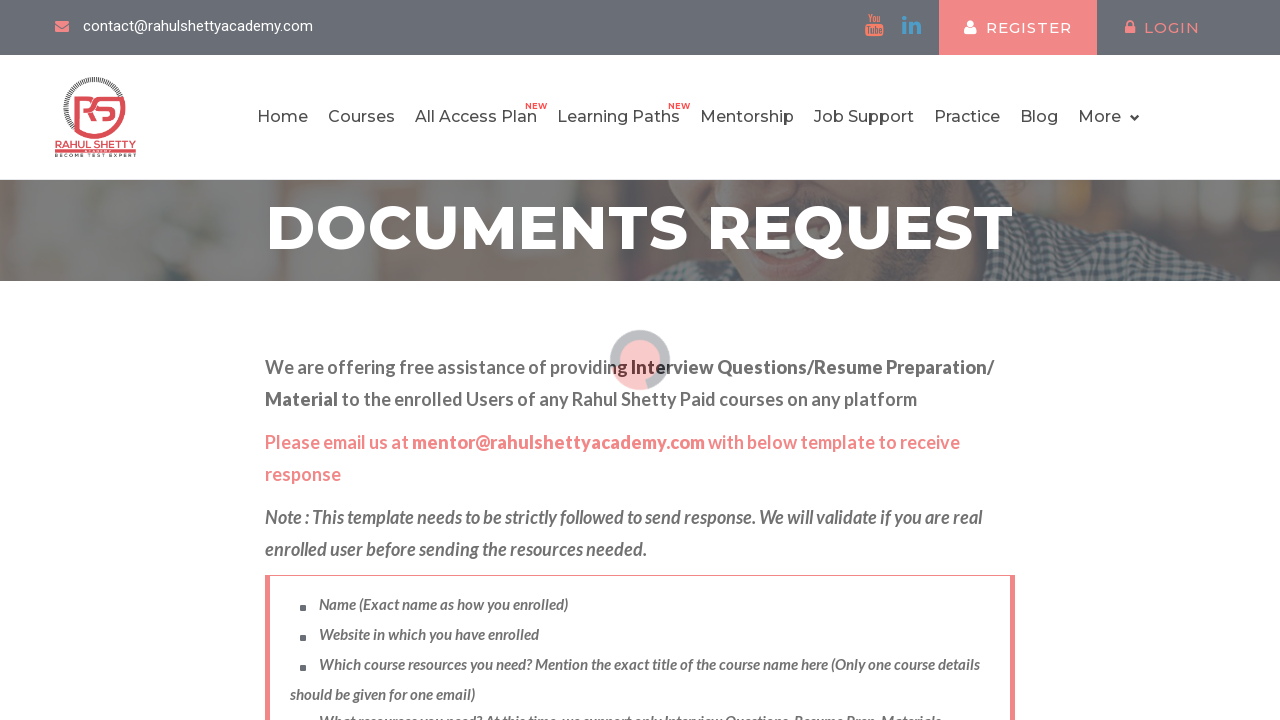

Closed new window
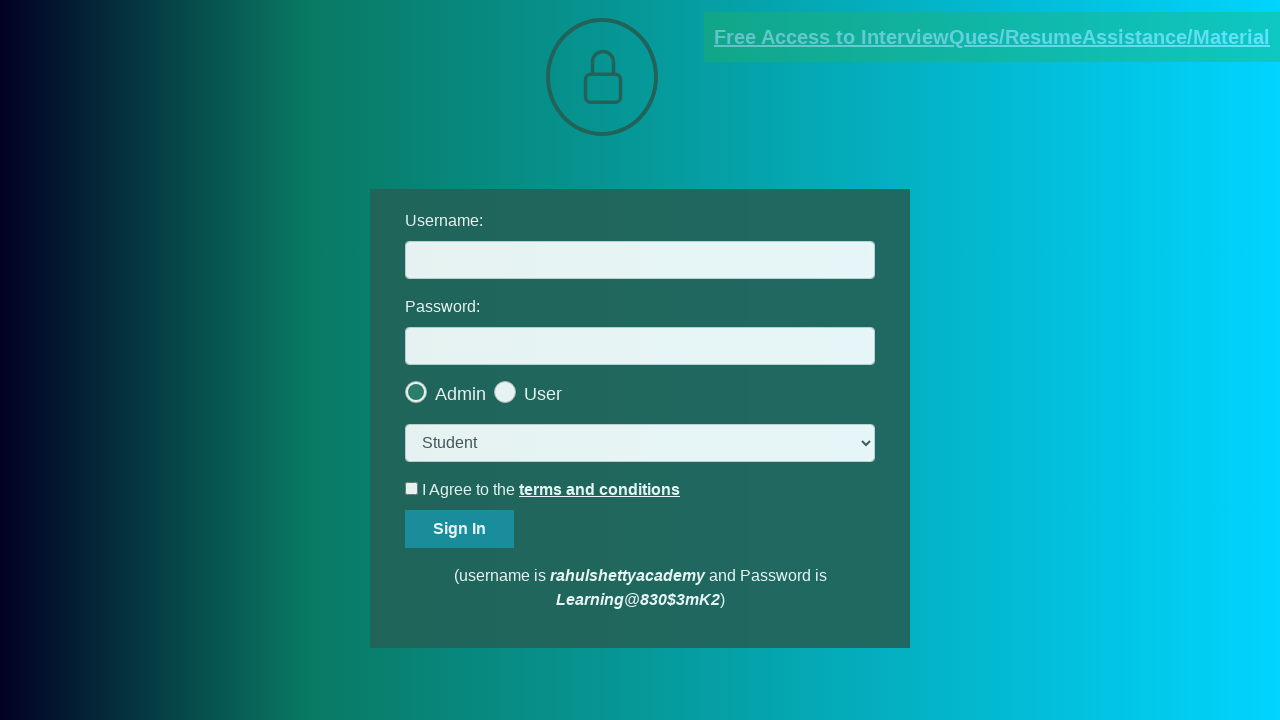

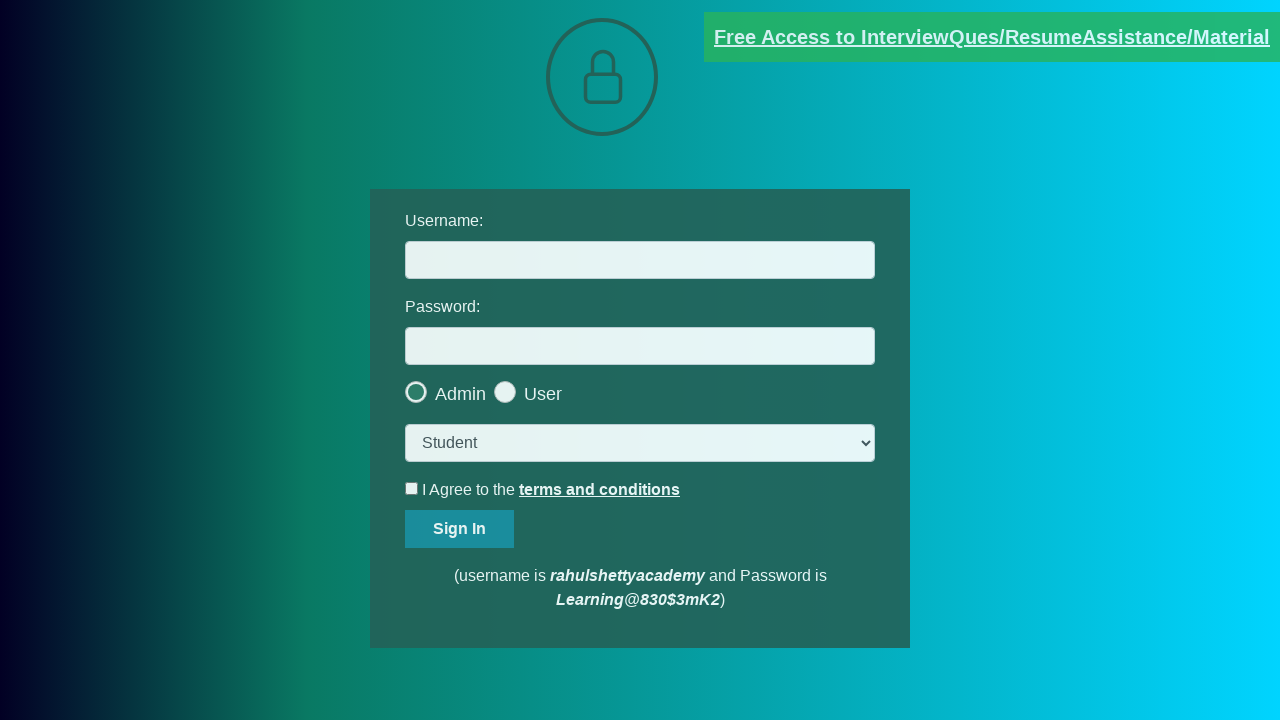